Tests browser window handling by clicking a link that opens a new window, switching to the child window to verify its content, then switching back to the parent window to verify its content.

Starting URL: https://the-internet.herokuapp.com/windows

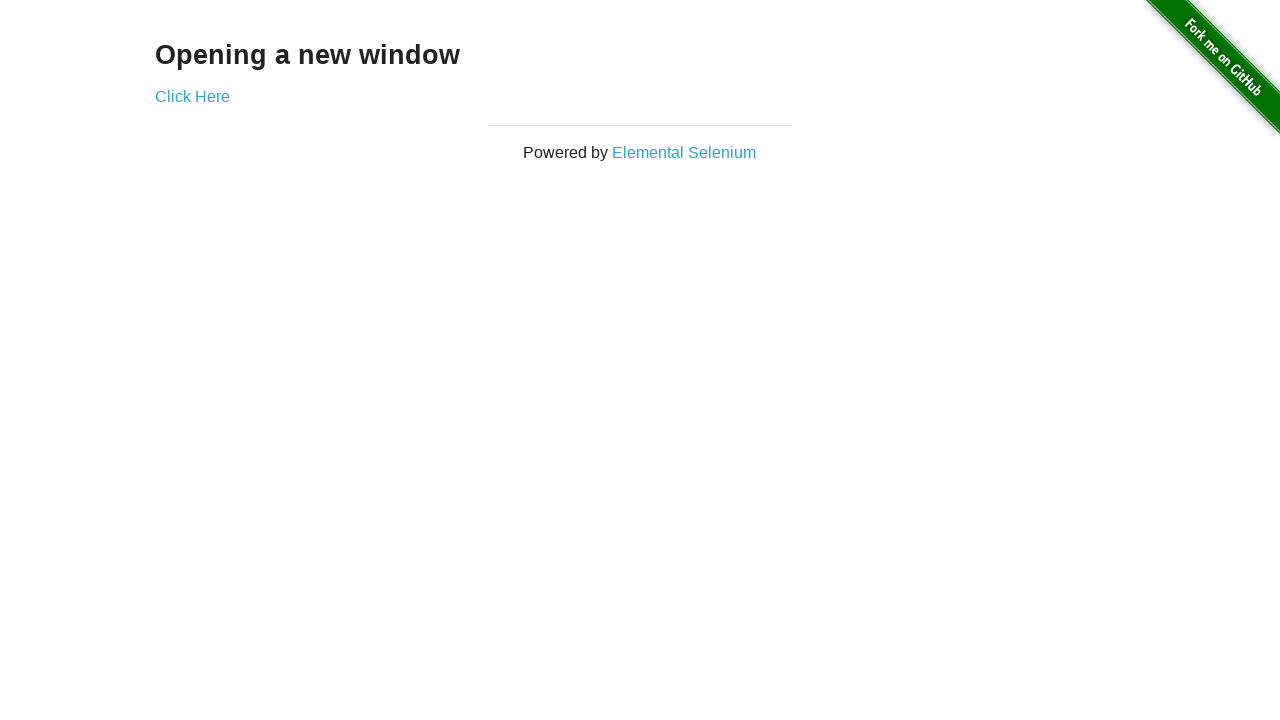

Clicked 'Click Here' link to open new window at (192, 96) on text=Click Here
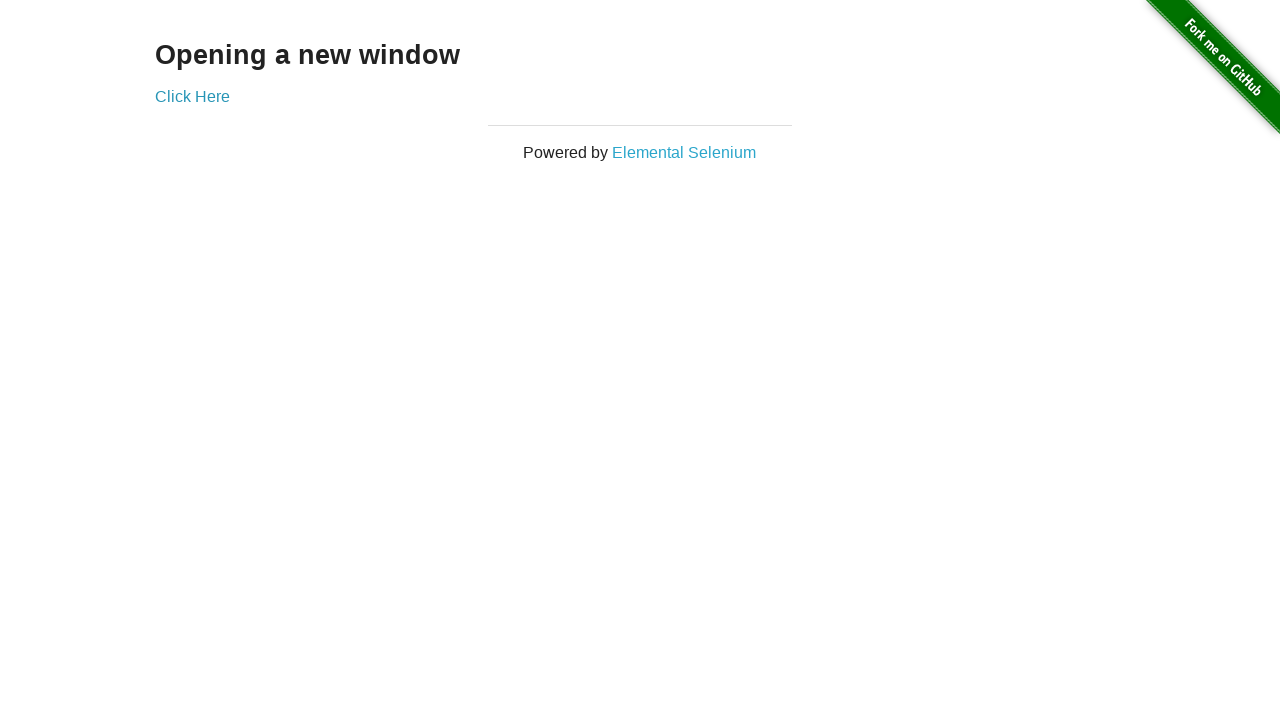

New window opened and captured
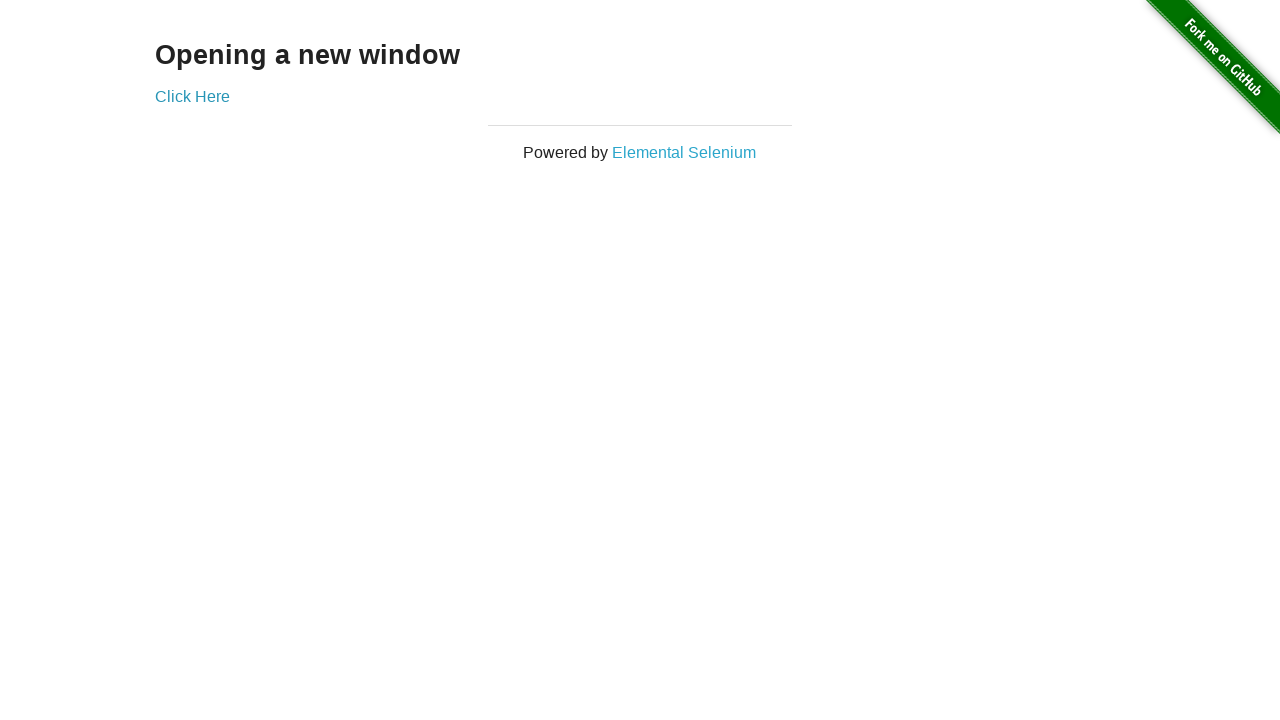

Child window loaded and h3 element found
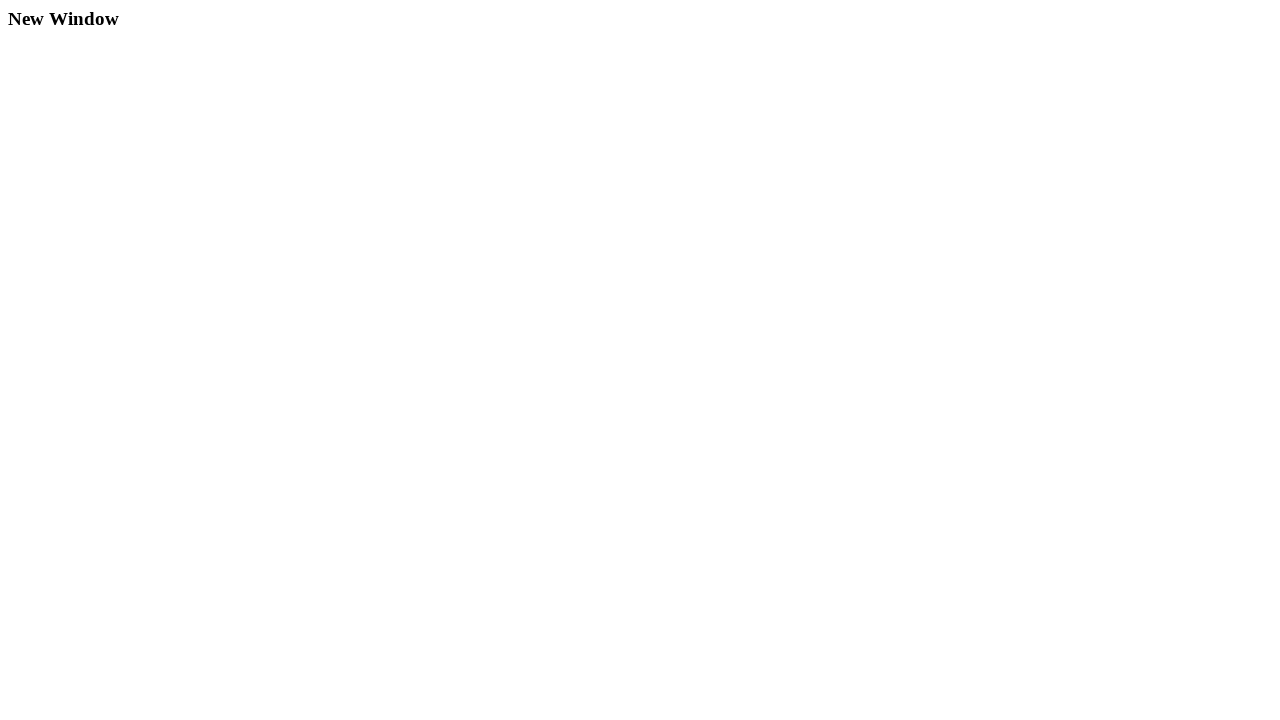

Retrieved h3 text from child window: 'New Window'
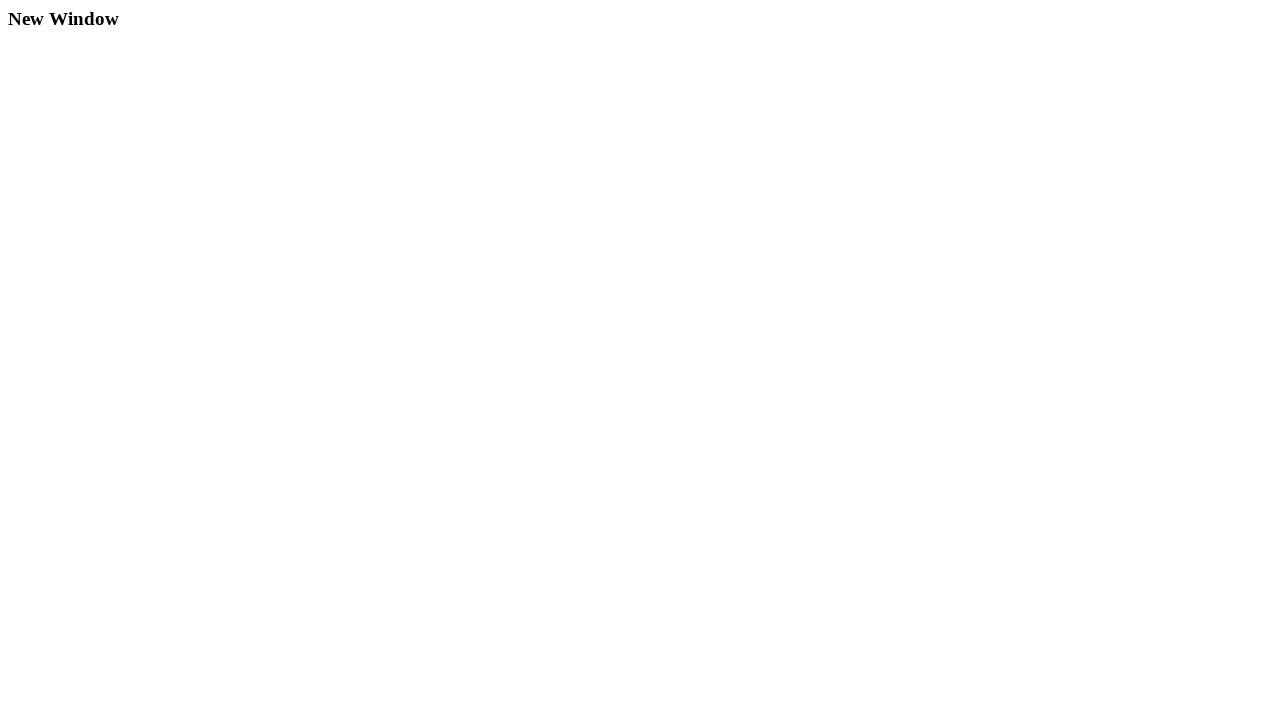

Switched back to parent window
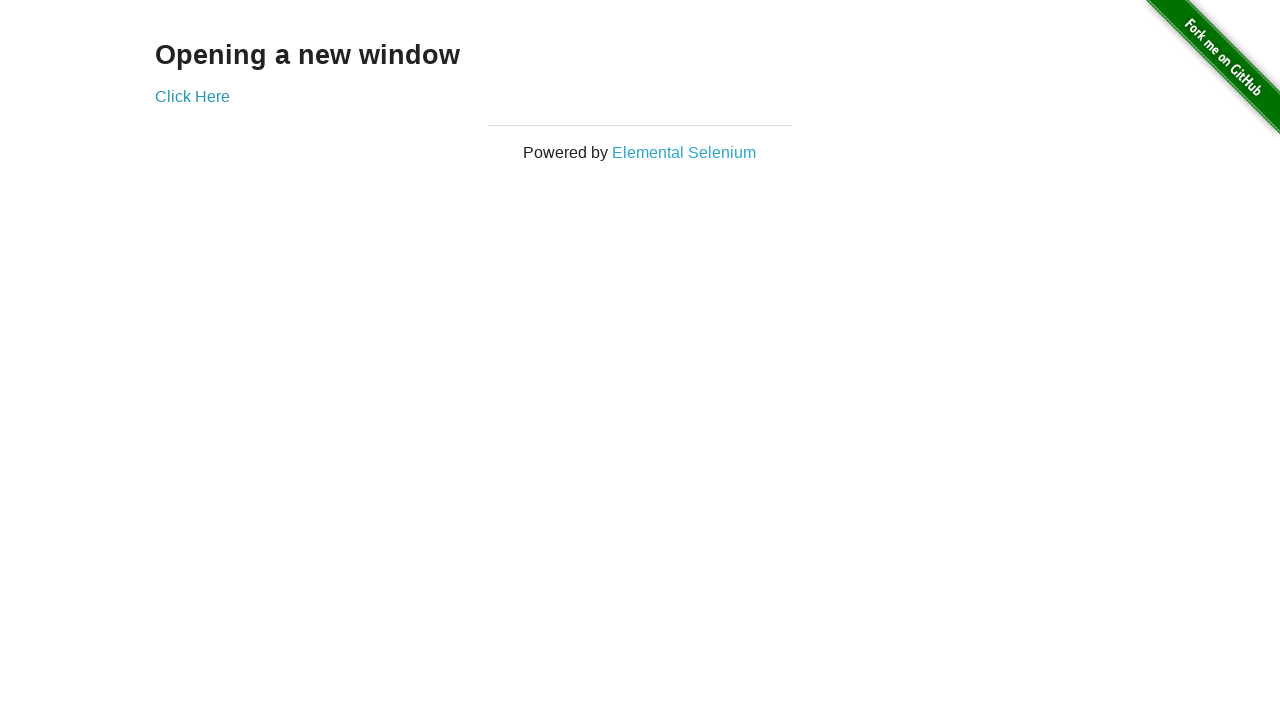

Retrieved h3 text from parent window: 'Opening a new window'
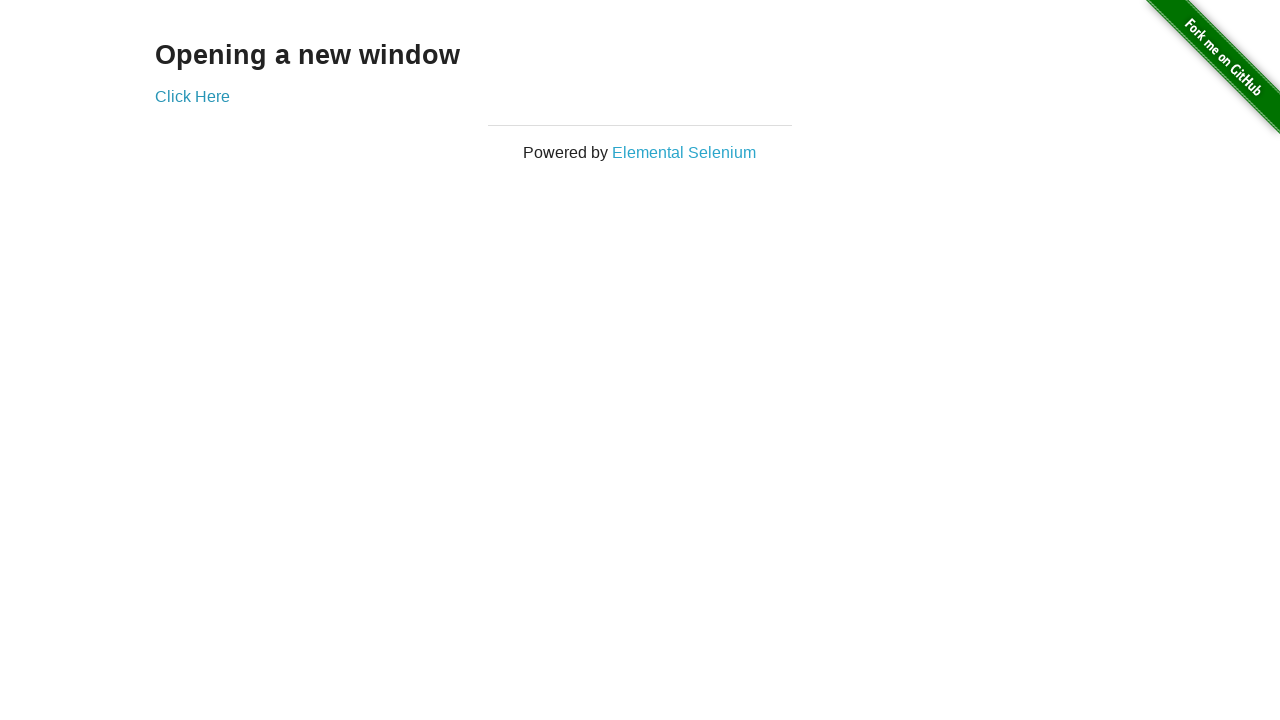

Closed child window
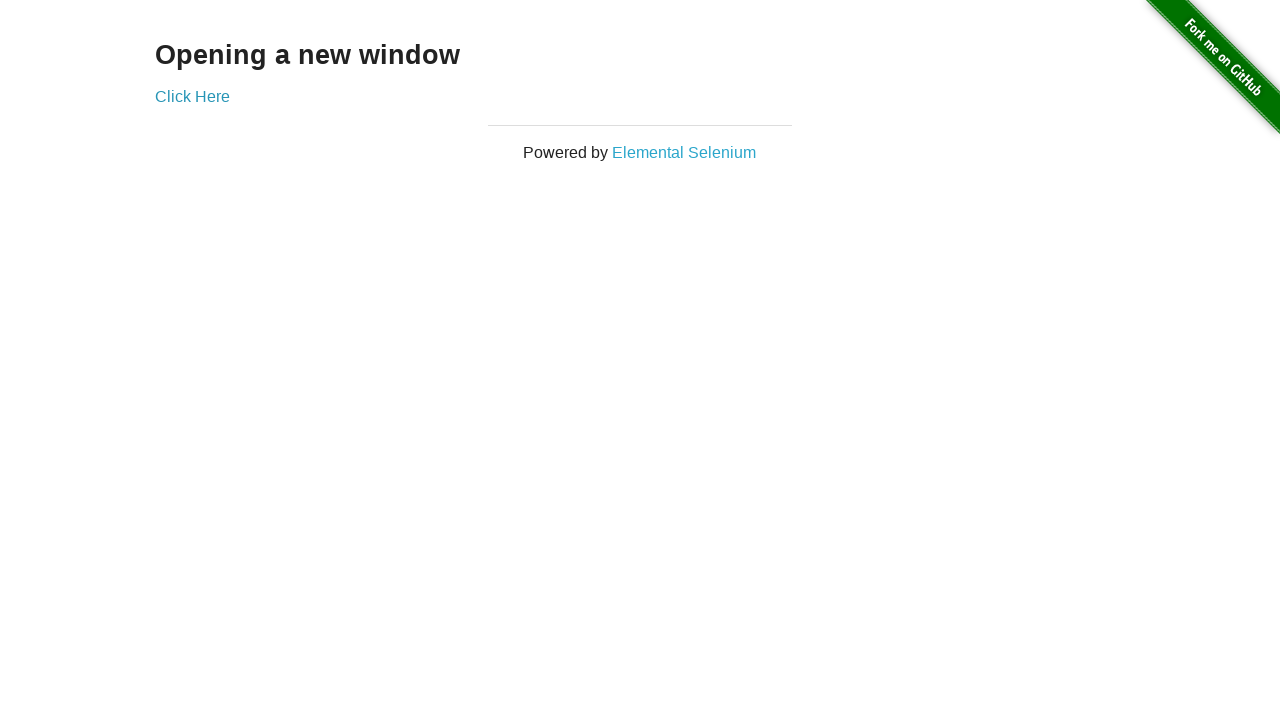

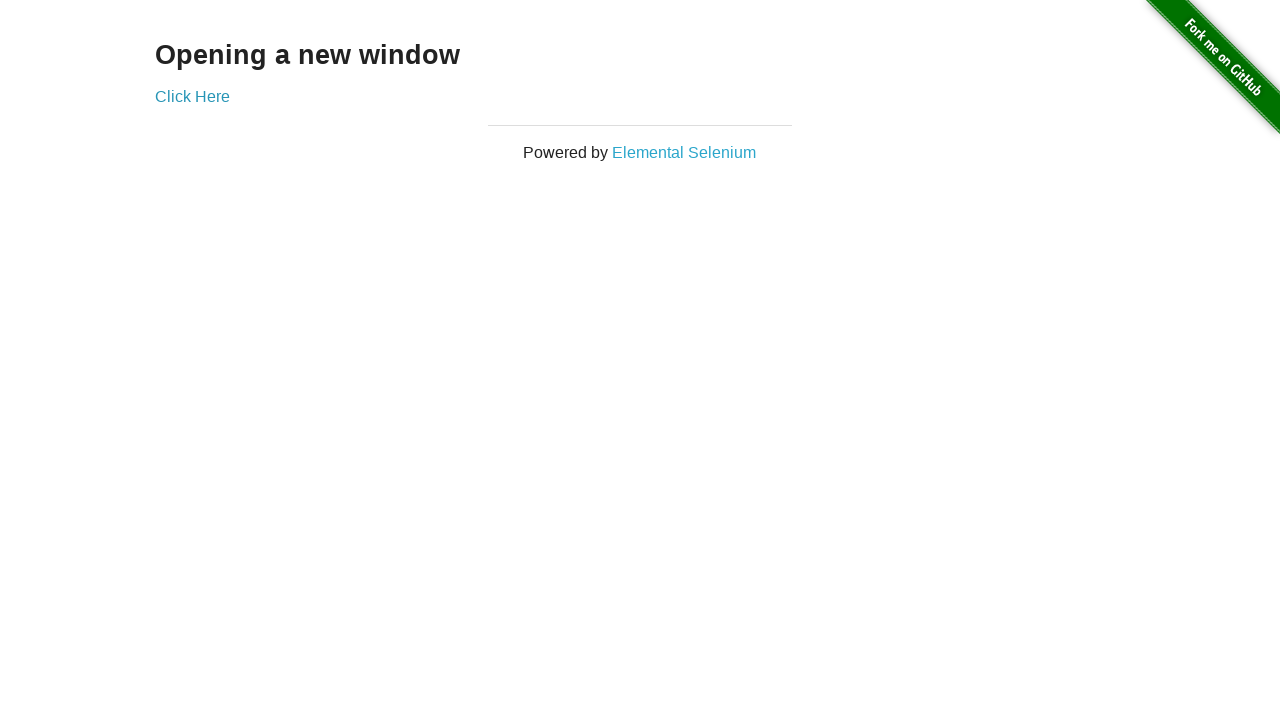